Tests dismissing a JavaScript confirm alert by clicking a button that triggers a confirm dialog and canceling it

Starting URL: https://automationfc.github.io/basic-form/index.html

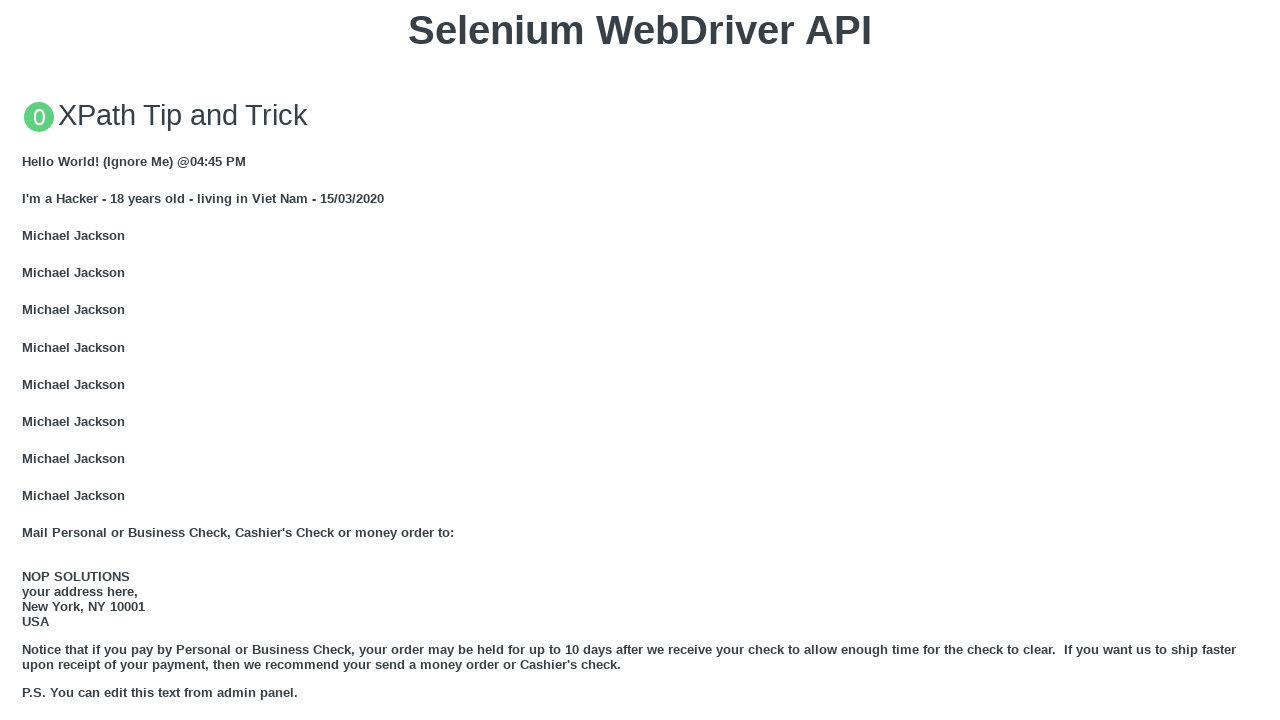

Set up dialog handler to dismiss confirm alerts
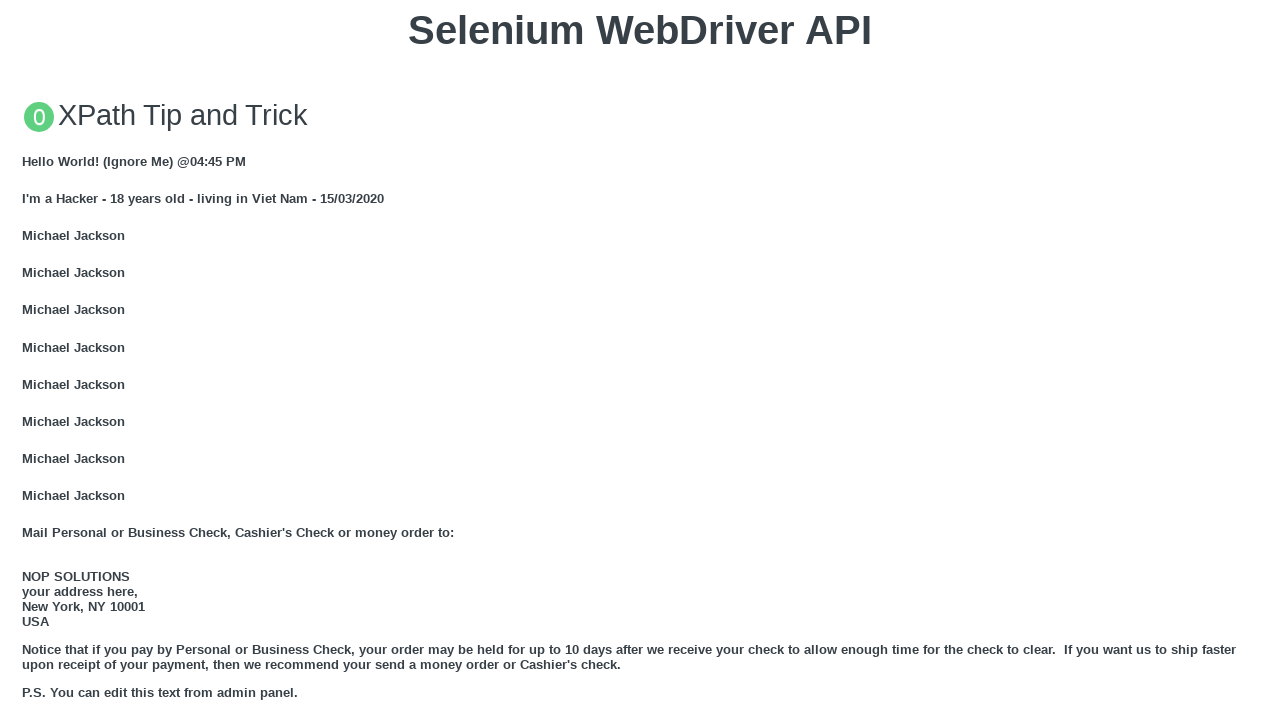

Clicked button to trigger JavaScript confirm dialog at (640, 360) on xpath=//button[text()='Click for JS Confirm']
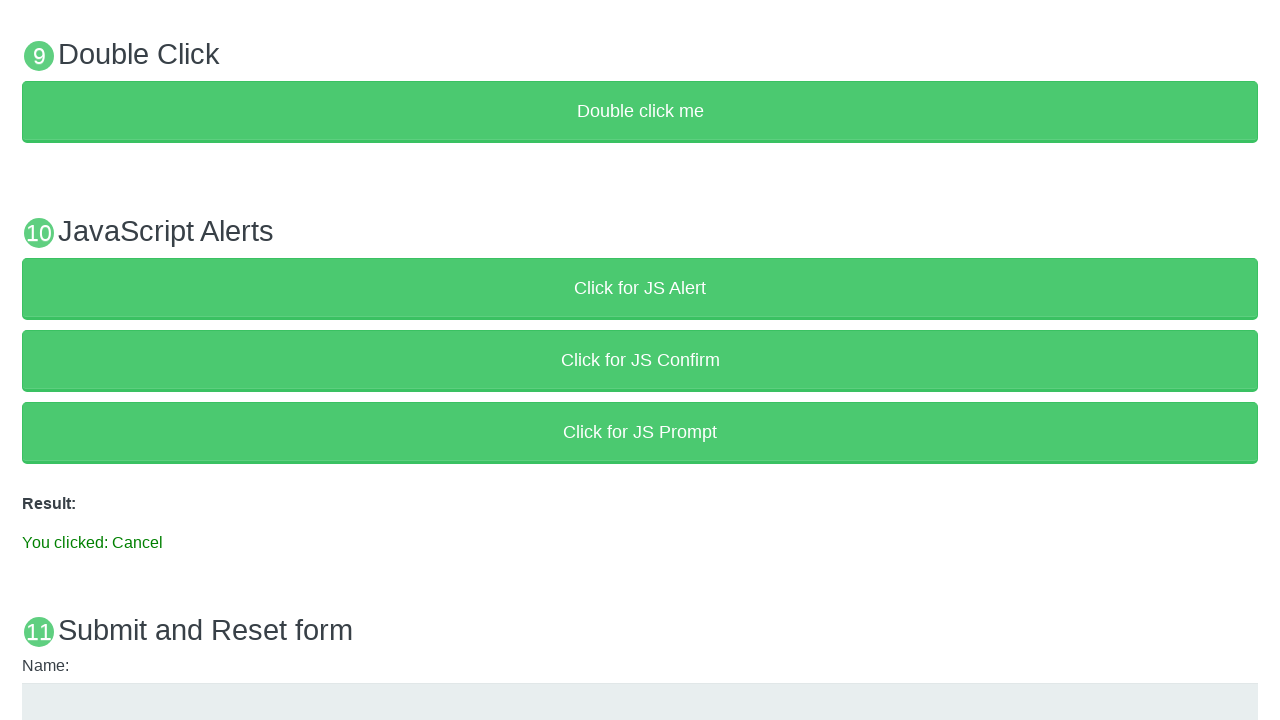

Confirmed alert was dismissed and result text updated
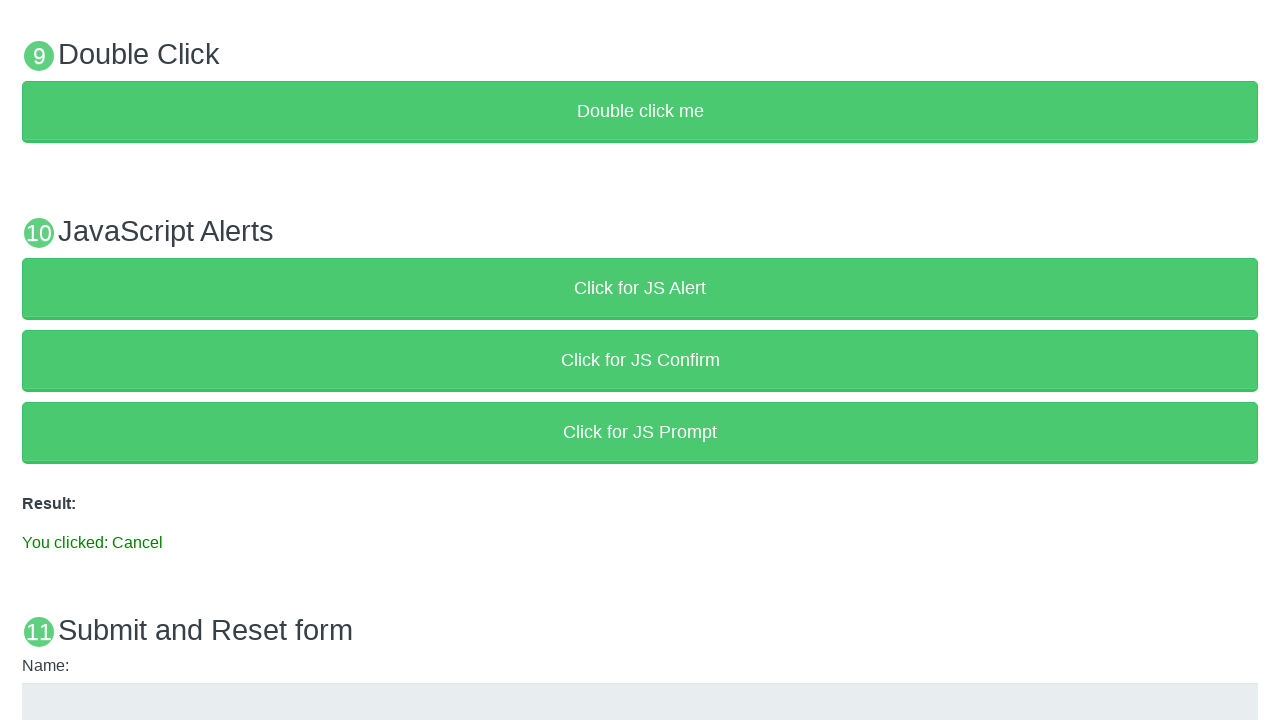

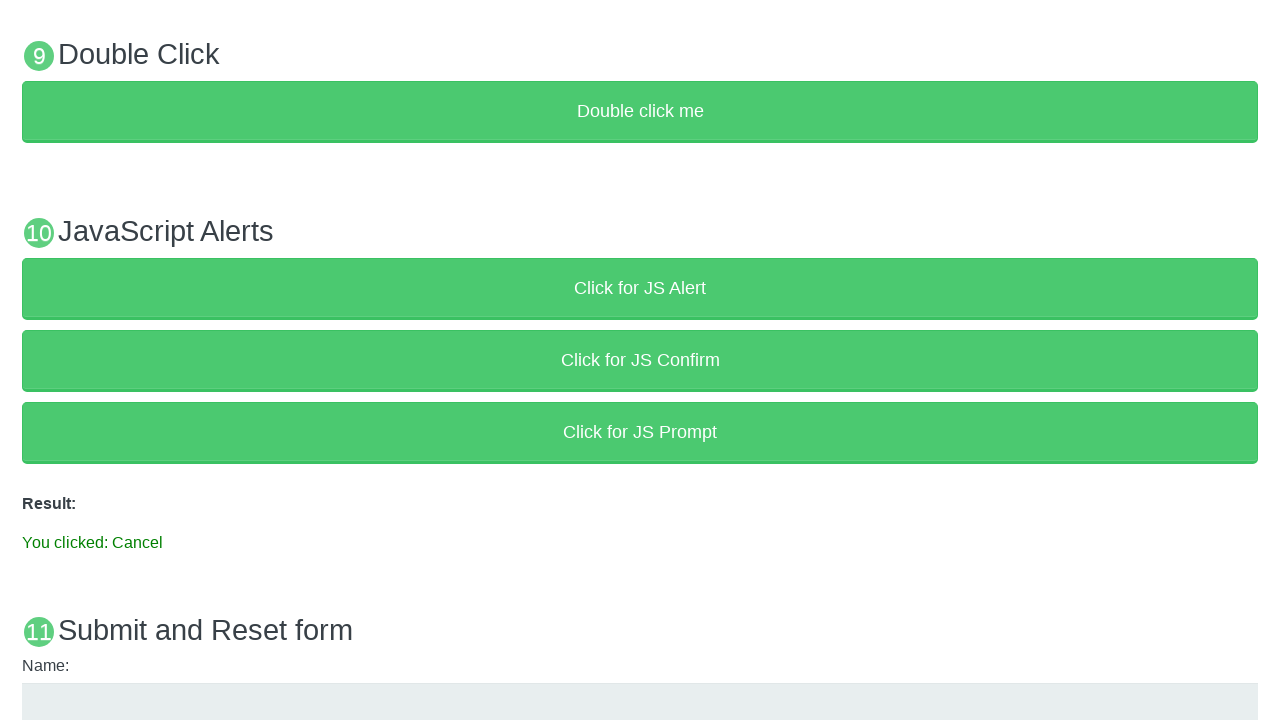